Tests that the Python.org homepage loads correctly by navigating to the site and waiting for the page to be ready

Starting URL: http://www.python.org

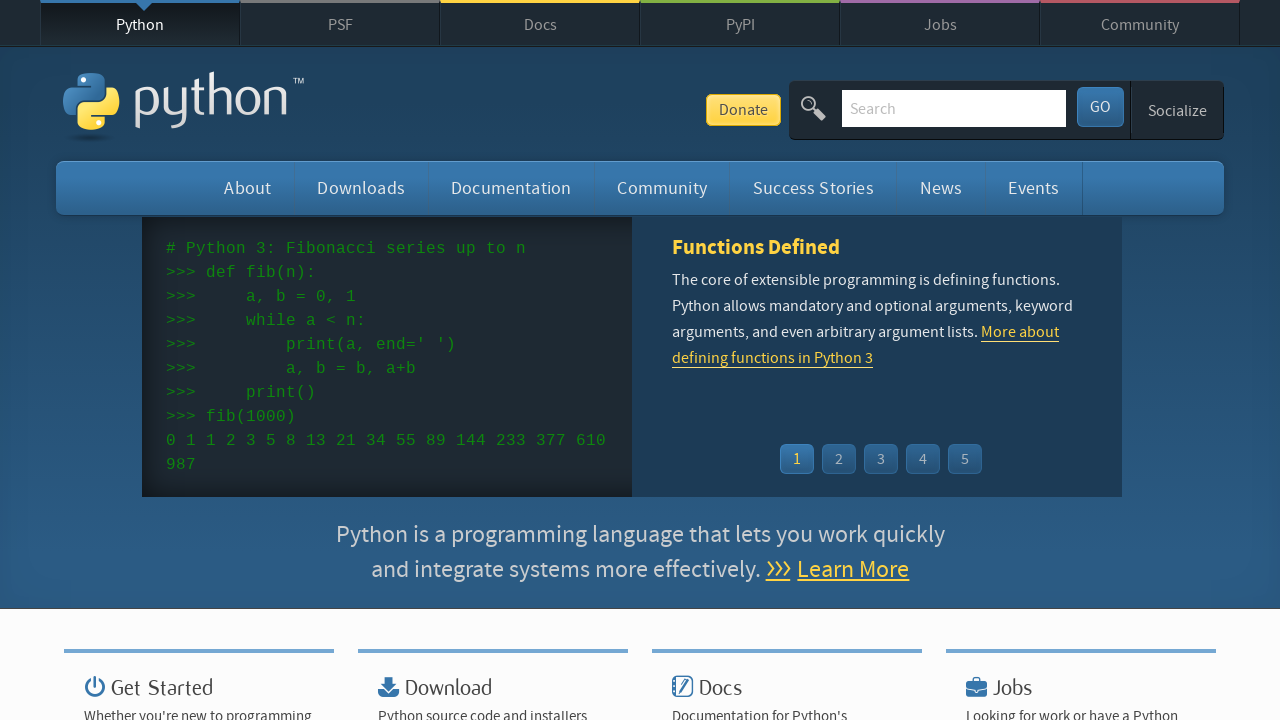

Navigated to Python.org homepage
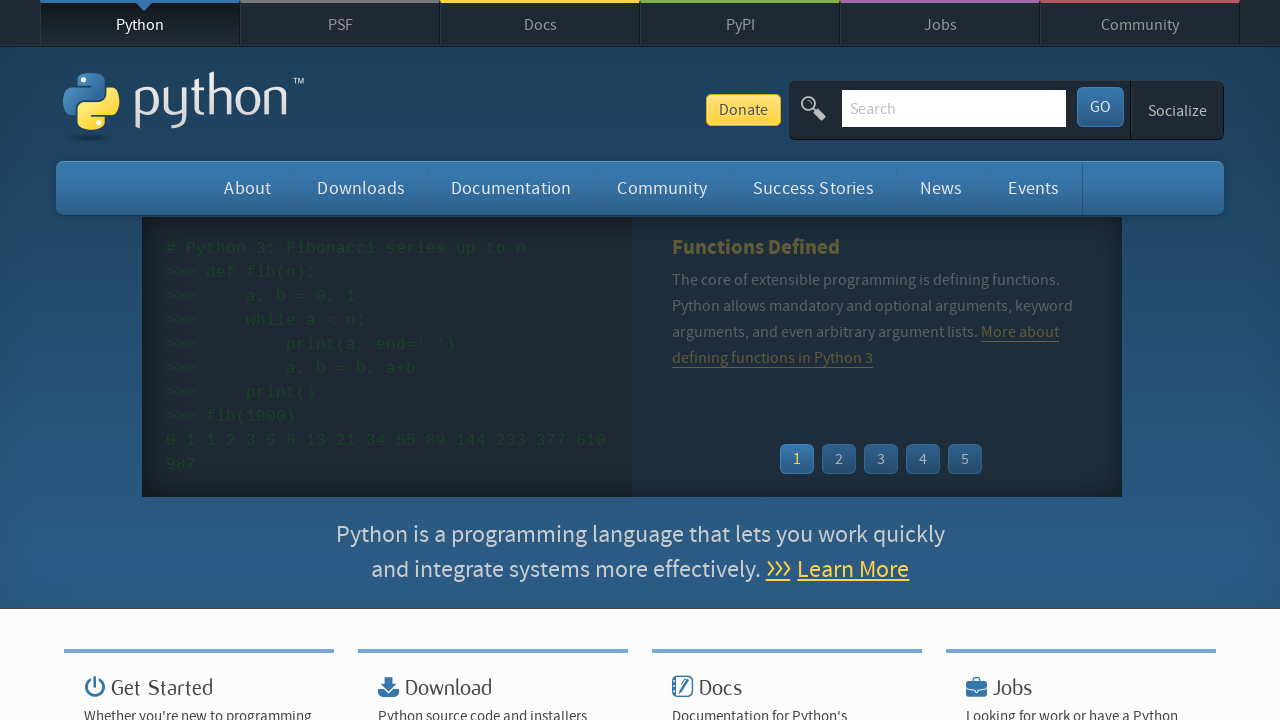

Page DOM content loaded
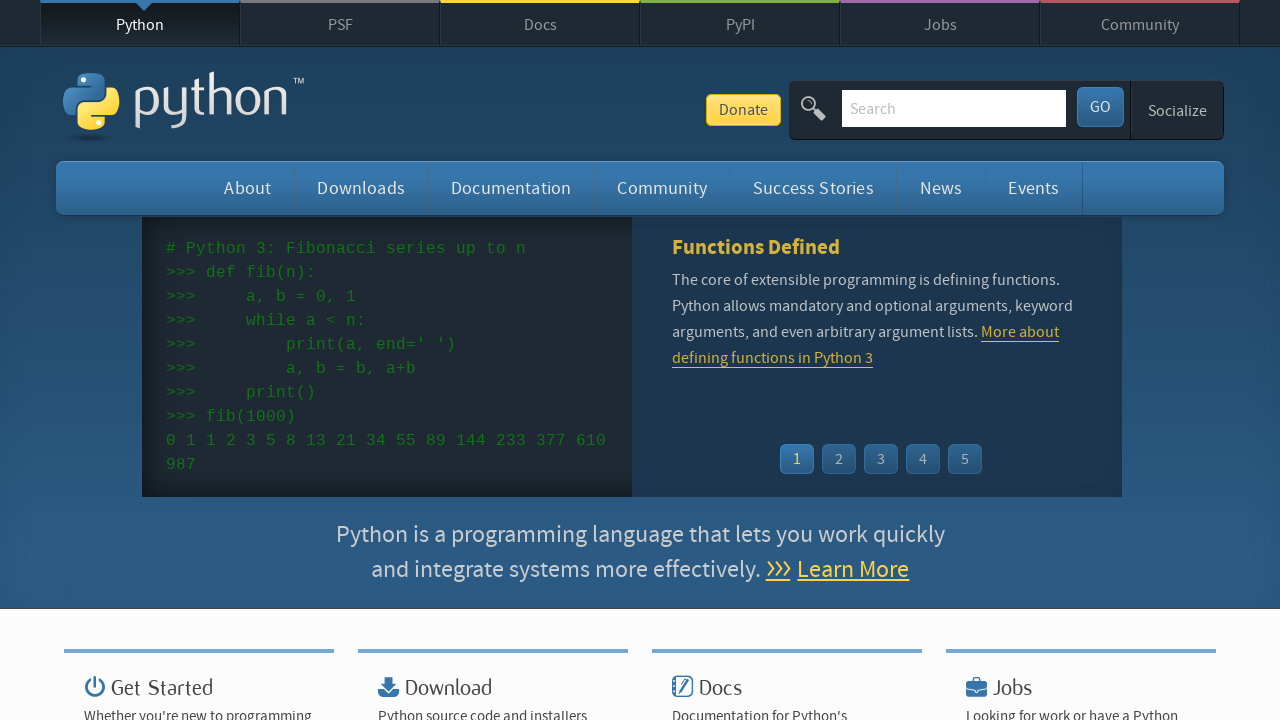

Verified page title contains 'Python'
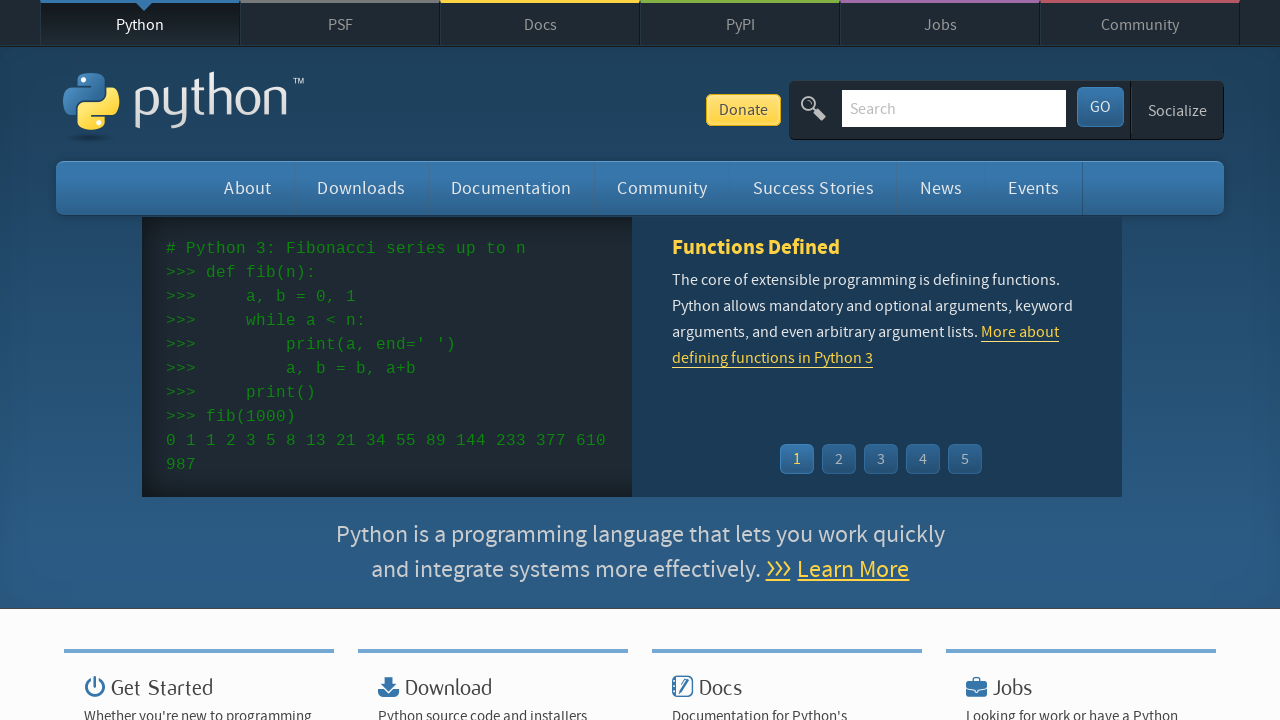

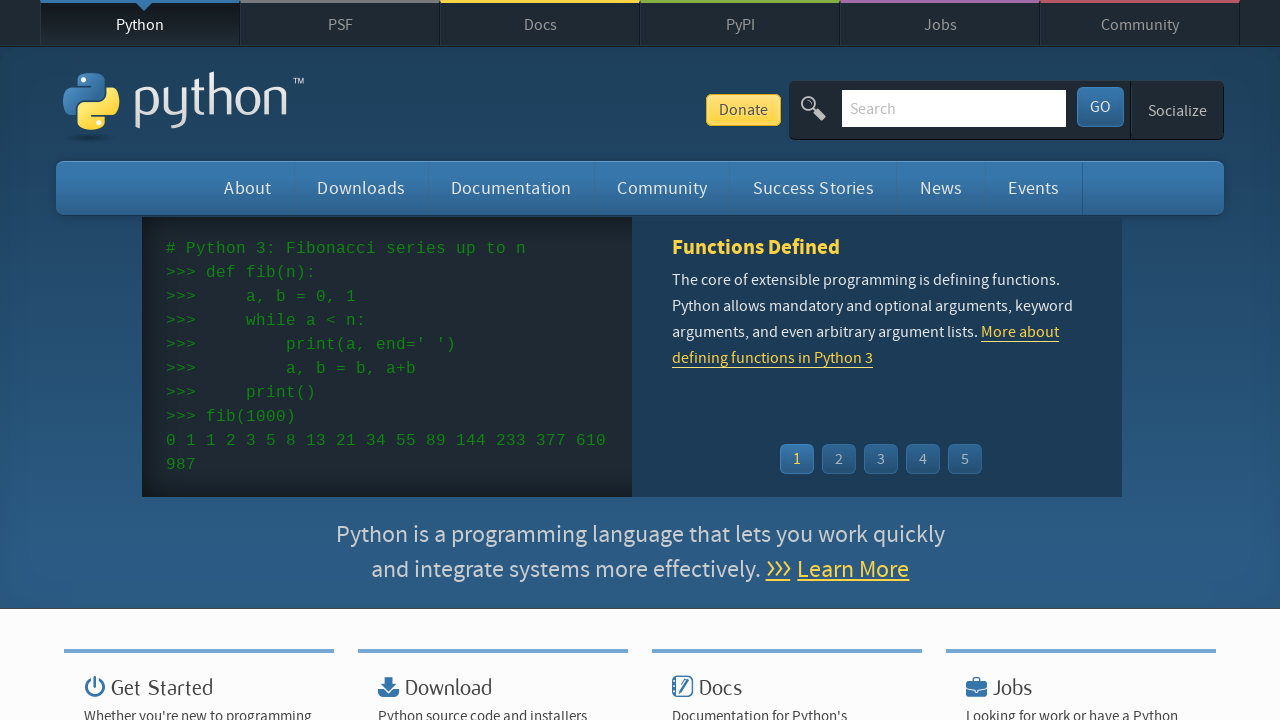